Tests clicking a link element using partial link text "Create" on the DemoQA links page

Starting URL: https://demoqa.com/links

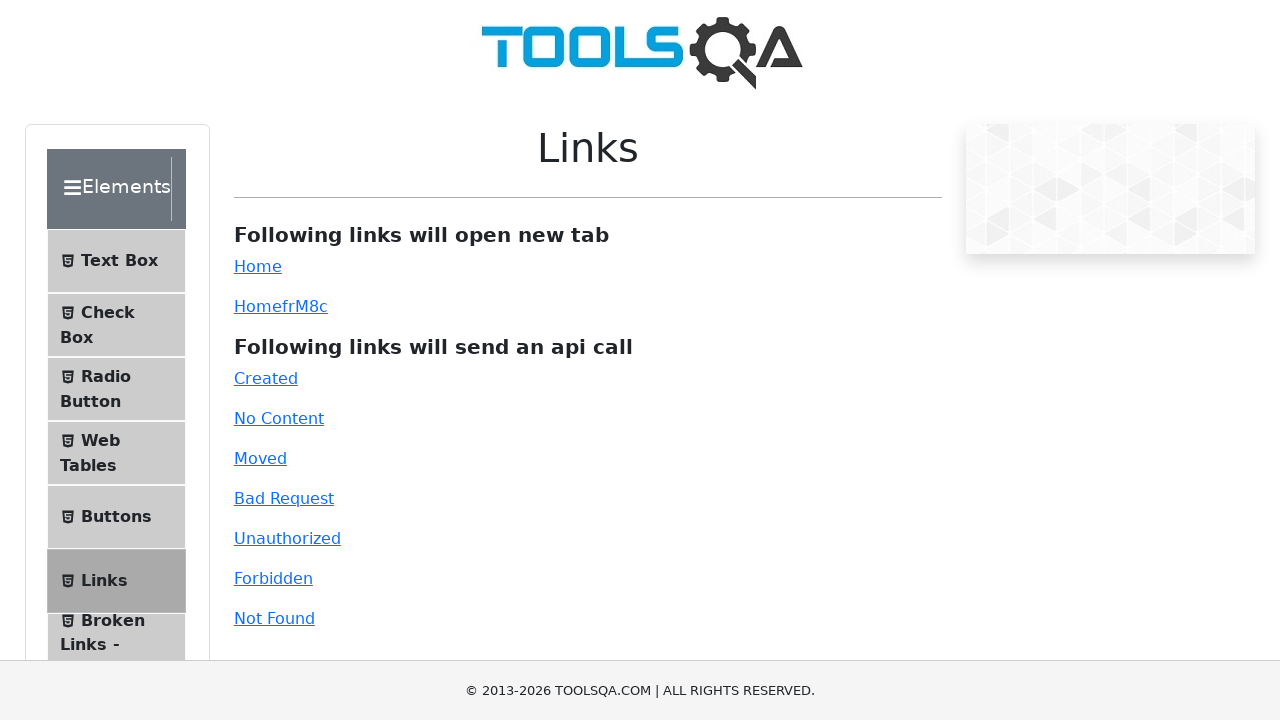

Navigated to DemoQA links page
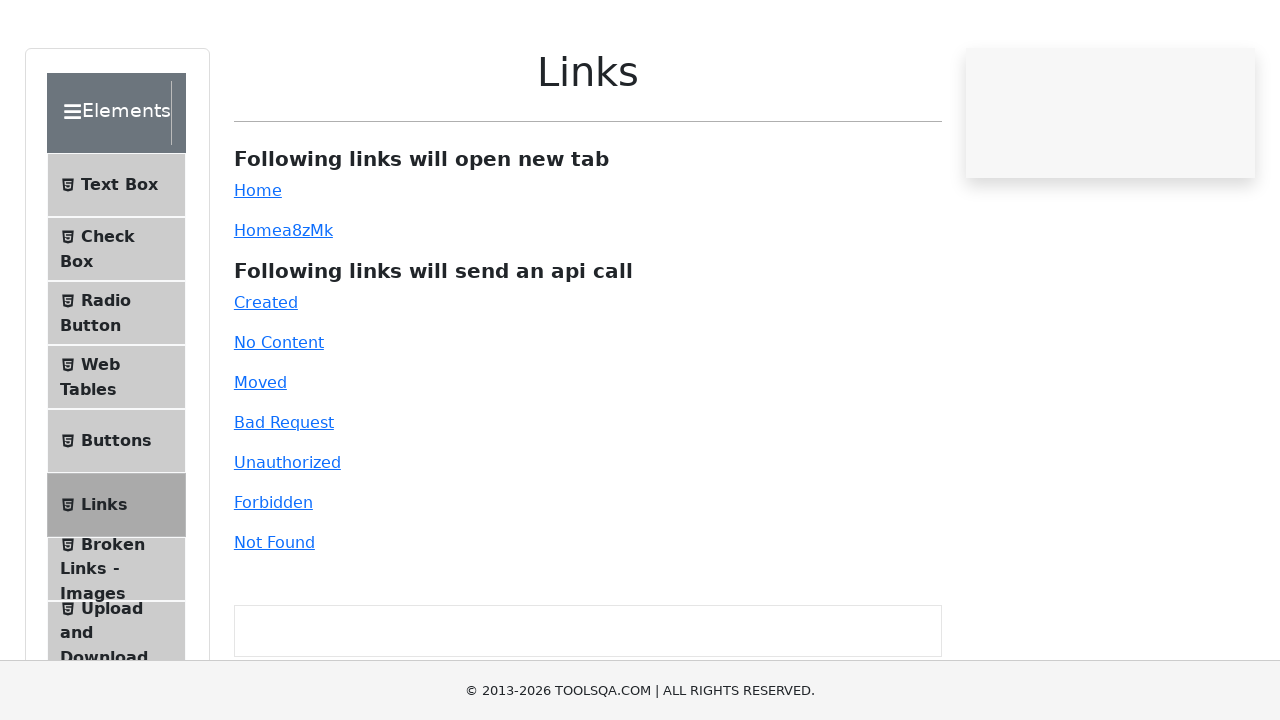

Clicked link element using partial link text 'Create' at (266, 378) on a:text('Create')
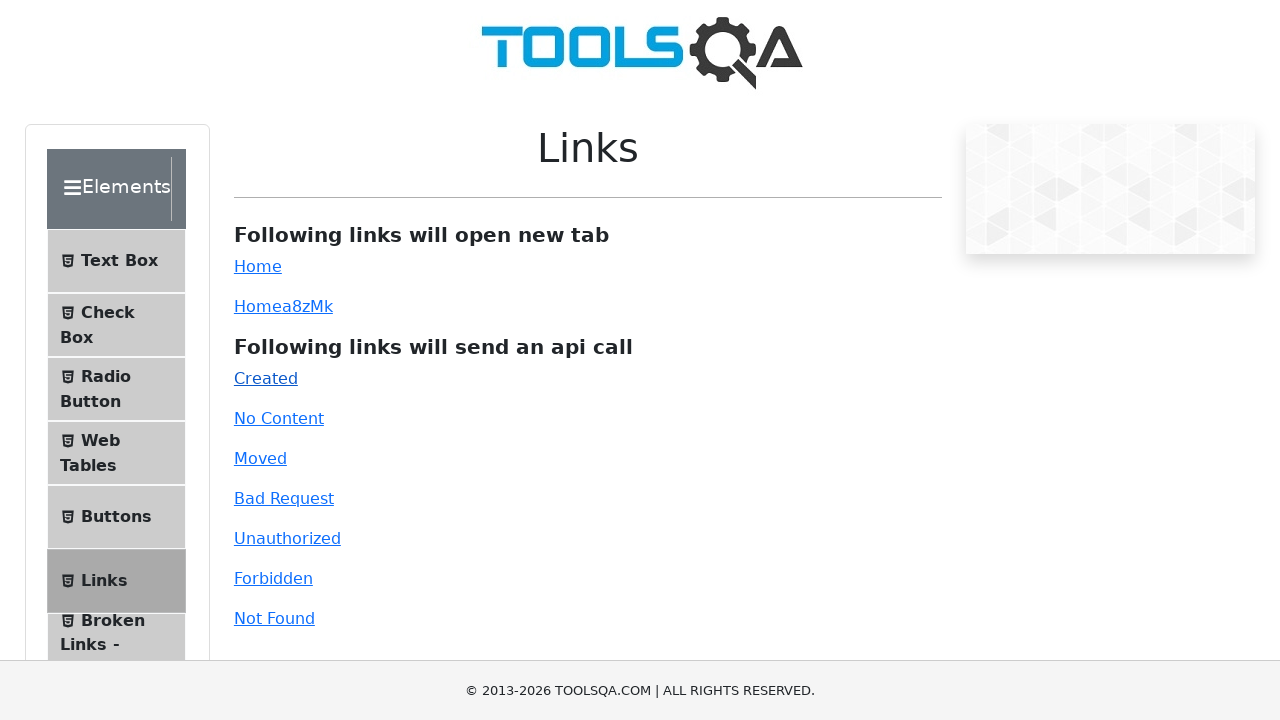

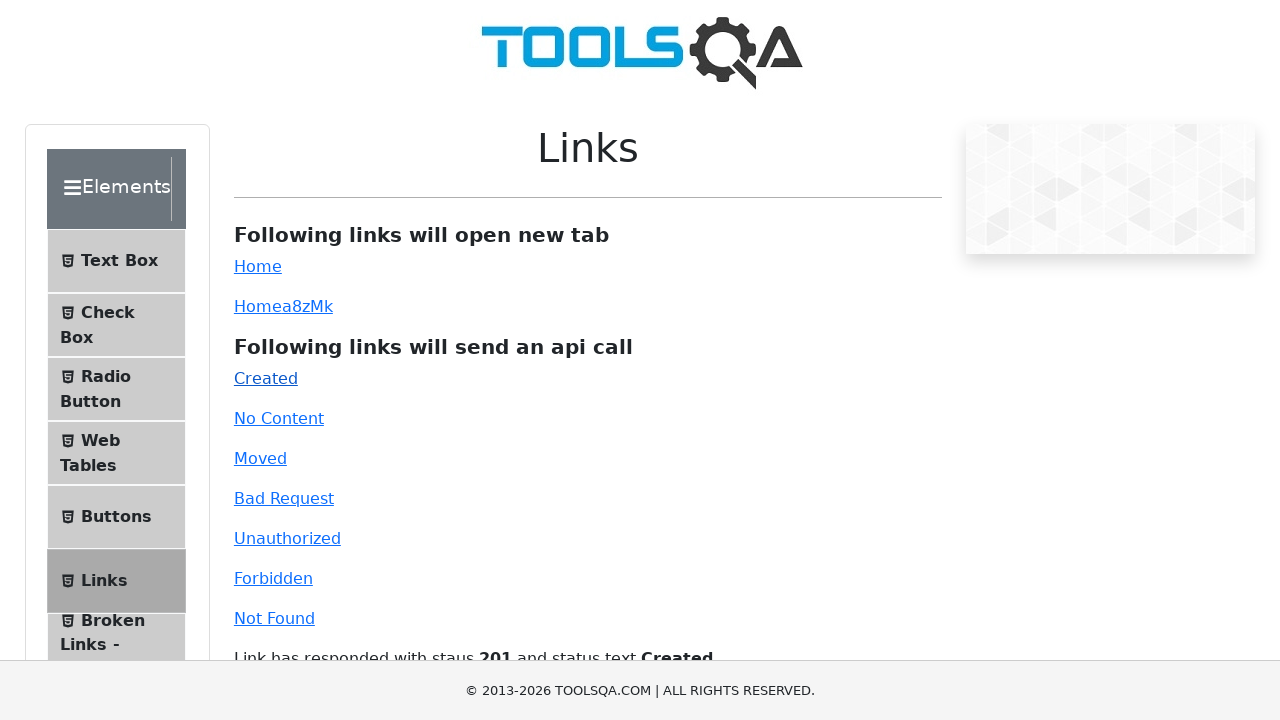